Tests that the Clear completed button displays correct text when items are completed

Starting URL: https://demo.playwright.dev/todomvc

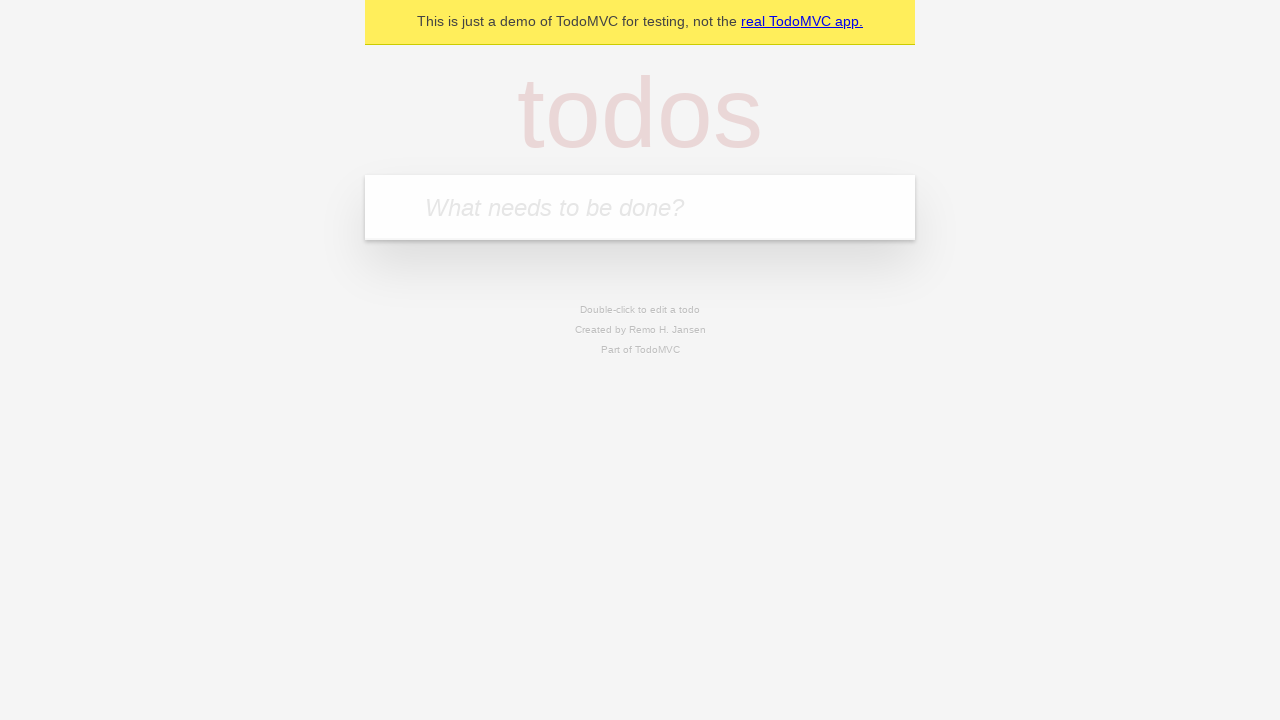

Filled todo input with 'buy some cheese' on internal:attr=[placeholder="What needs to be done?"i]
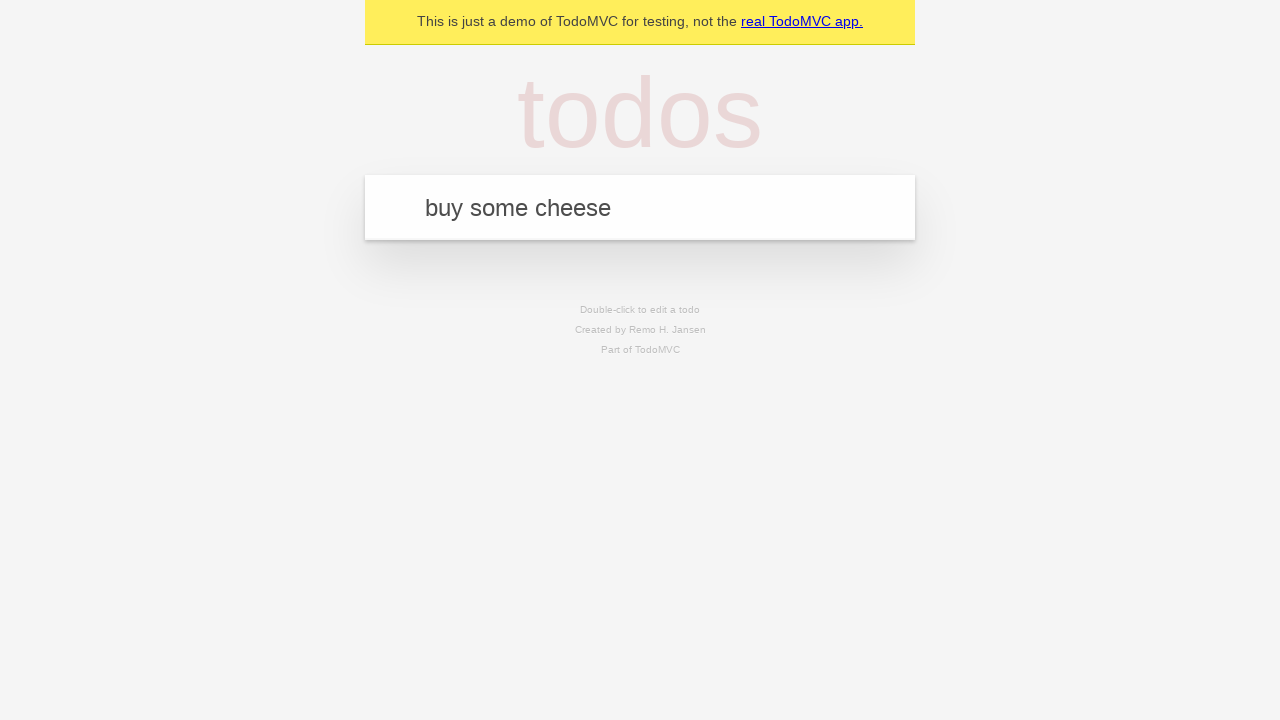

Pressed Enter to create todo 'buy some cheese' on internal:attr=[placeholder="What needs to be done?"i]
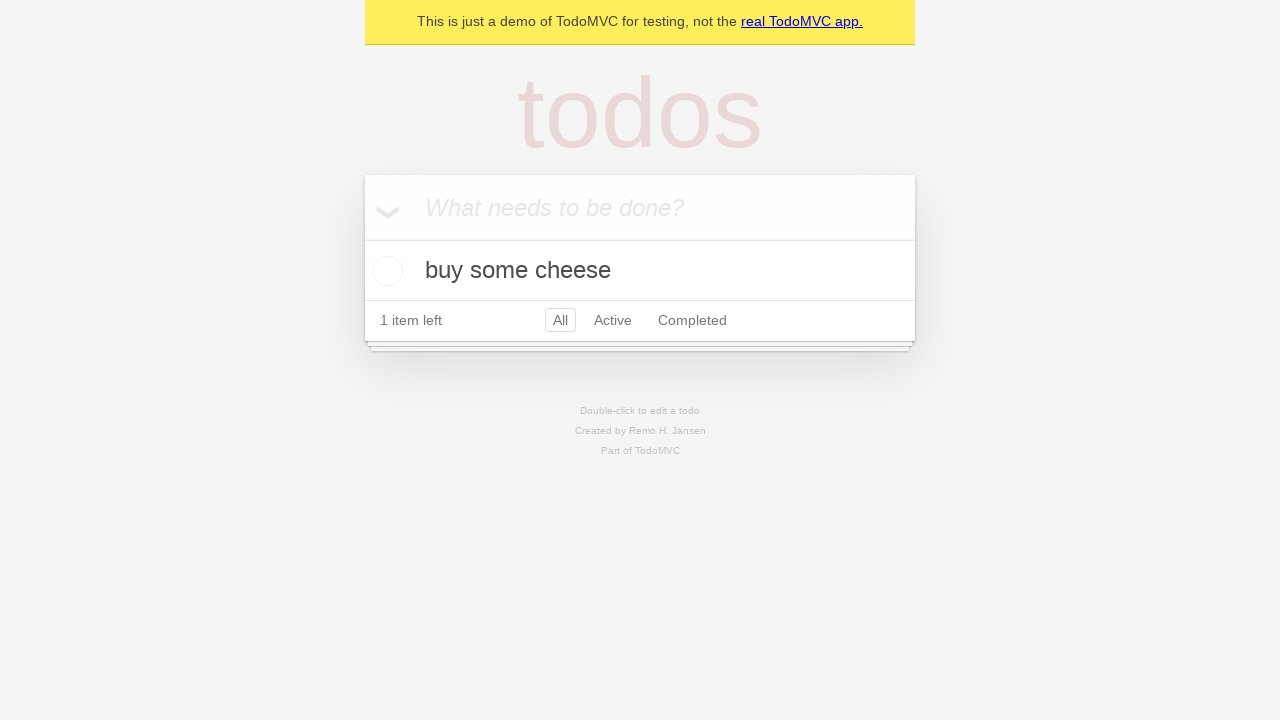

Filled todo input with 'feed the cat' on internal:attr=[placeholder="What needs to be done?"i]
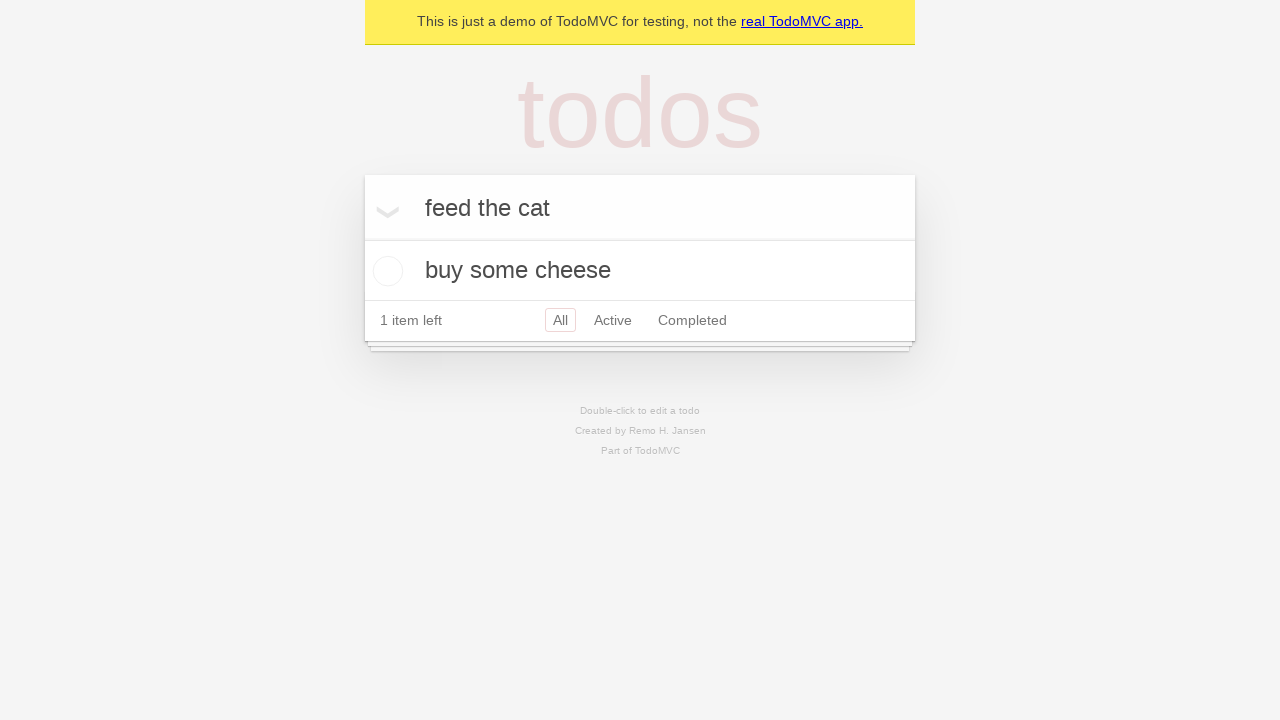

Pressed Enter to create todo 'feed the cat' on internal:attr=[placeholder="What needs to be done?"i]
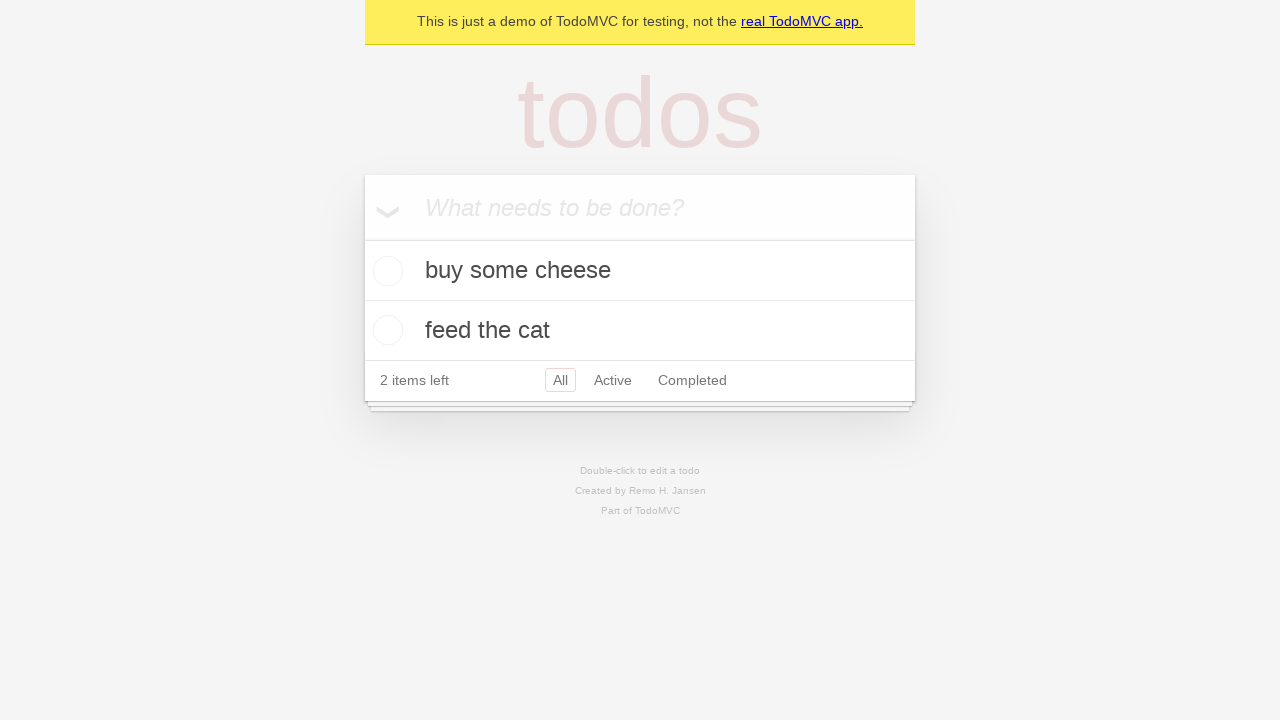

Filled todo input with 'book a doctors appointment' on internal:attr=[placeholder="What needs to be done?"i]
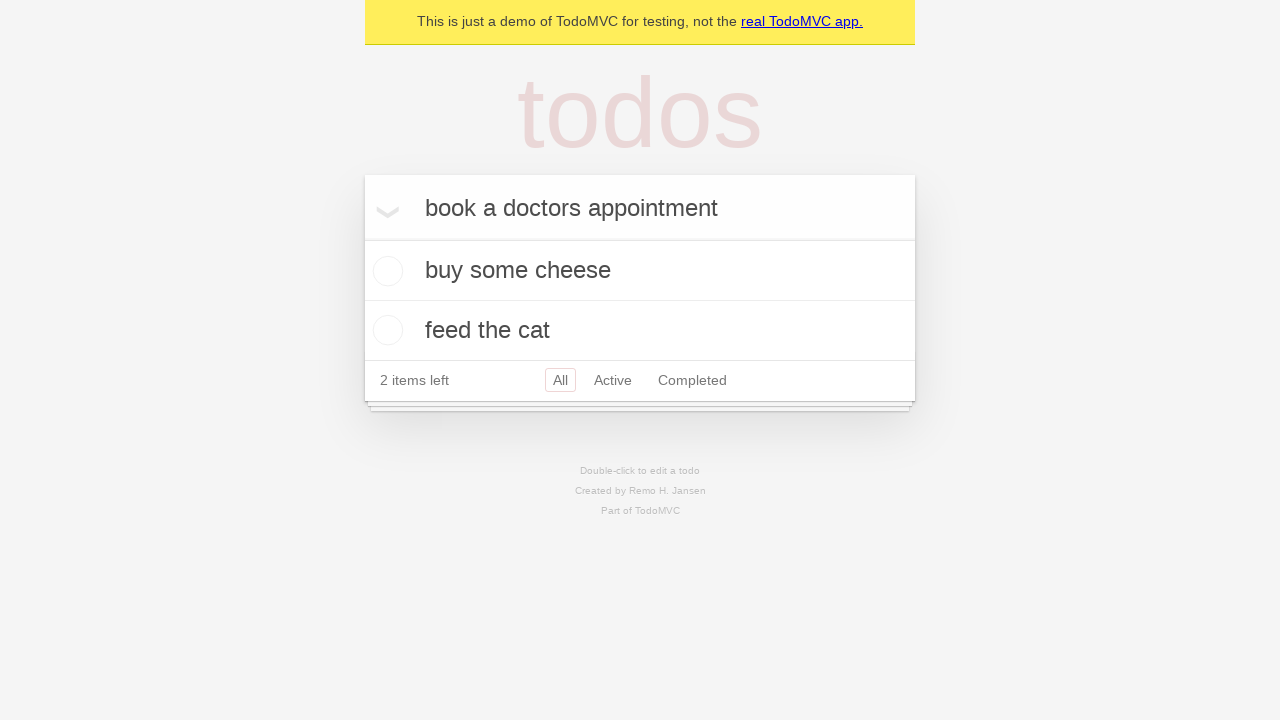

Pressed Enter to create todo 'book a doctors appointment' on internal:attr=[placeholder="What needs to be done?"i]
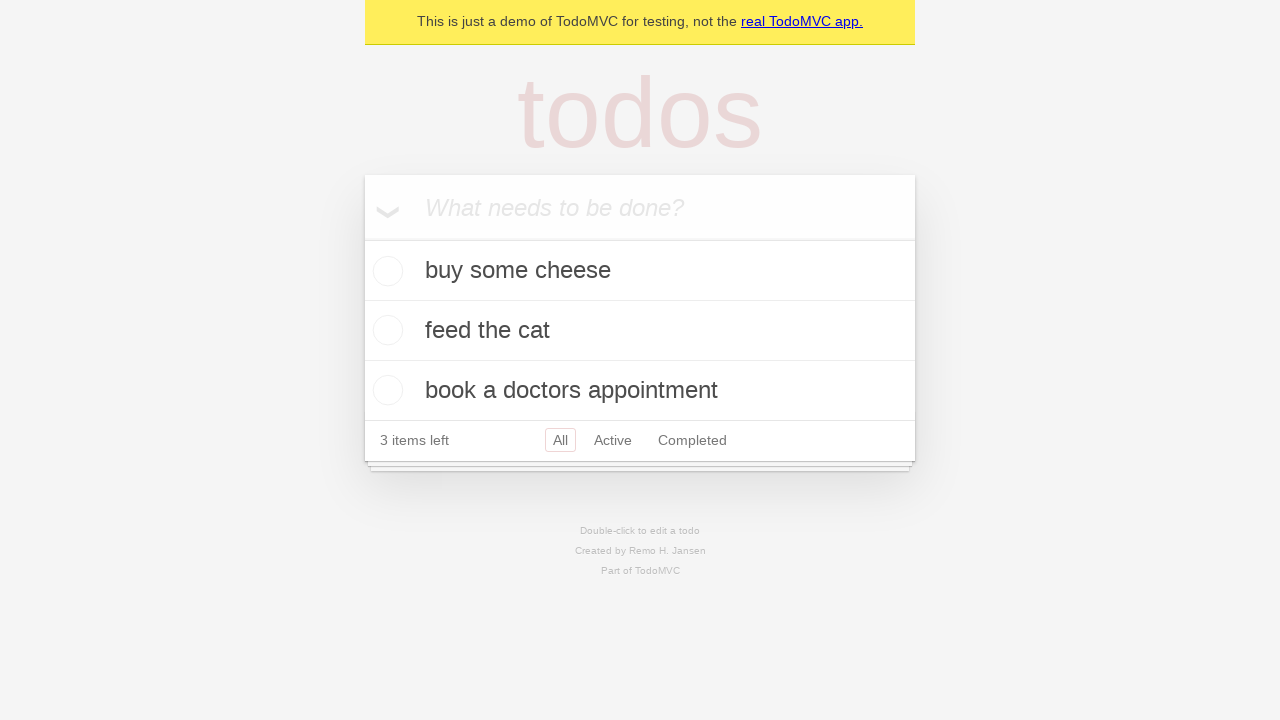

All 3 todos have been created and are visible
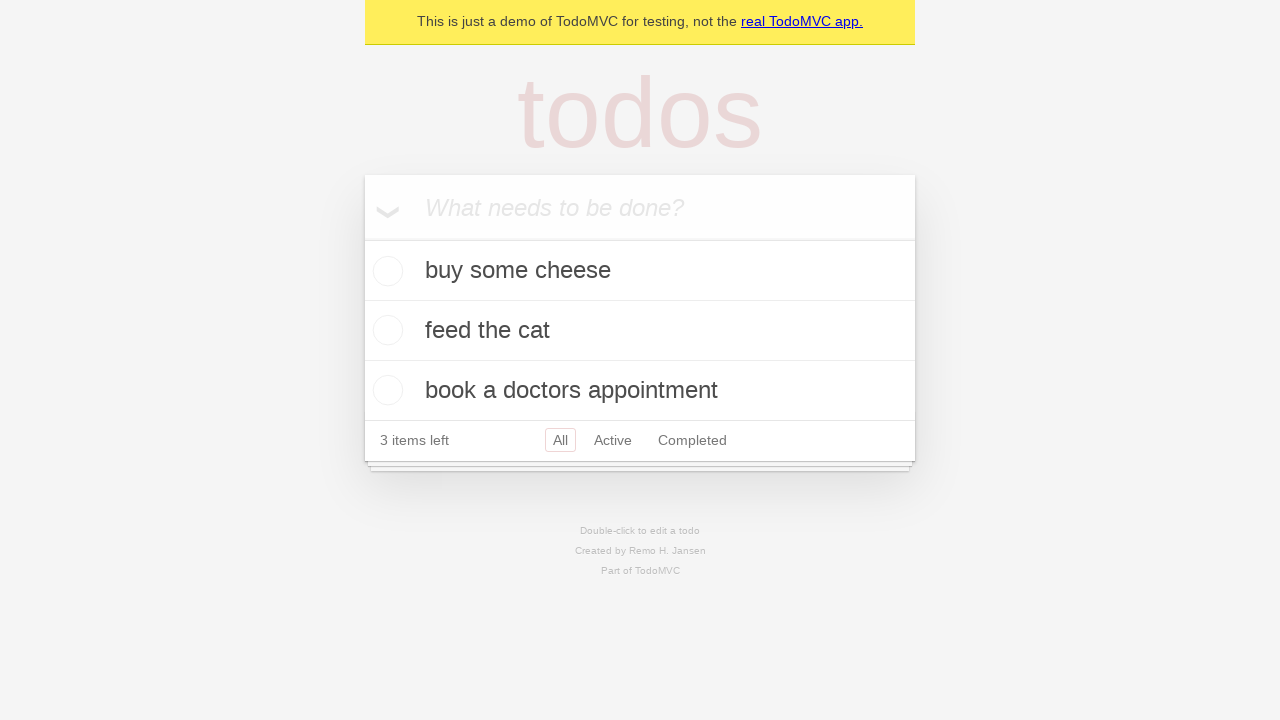

Checked the first todo item as completed at (385, 271) on .todo-list li .toggle >> nth=0
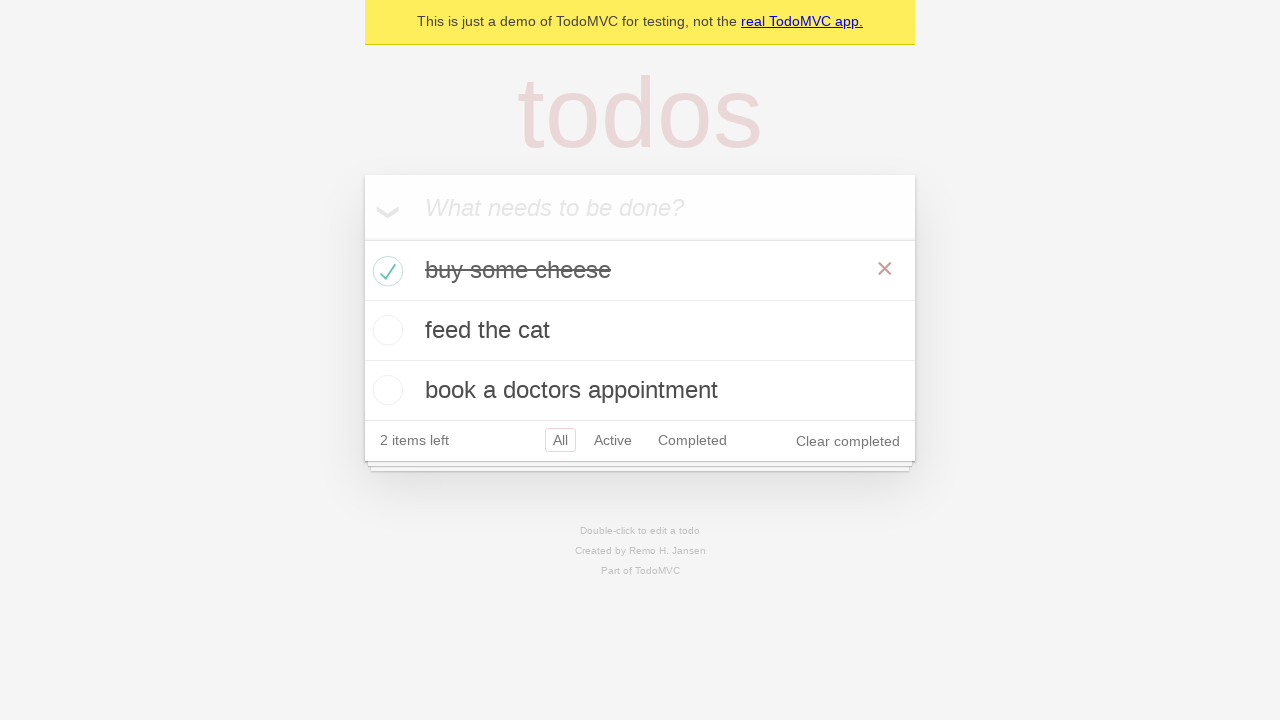

Clear completed button has appeared
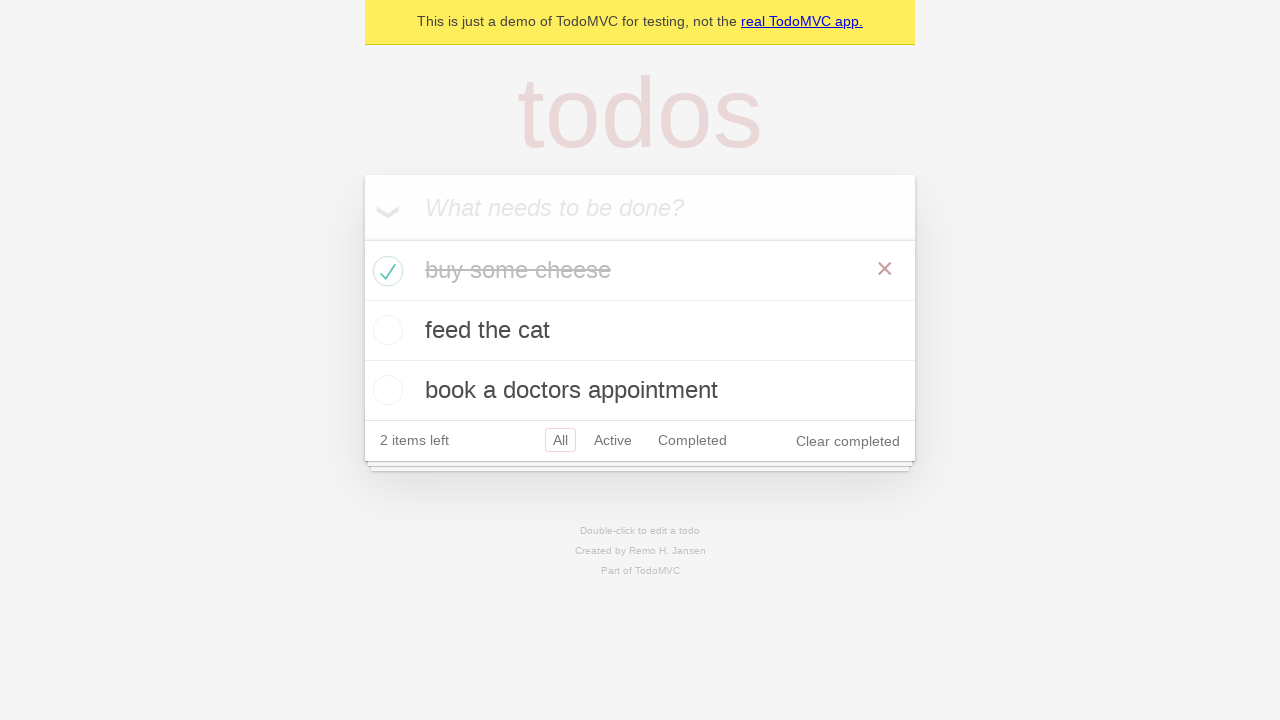

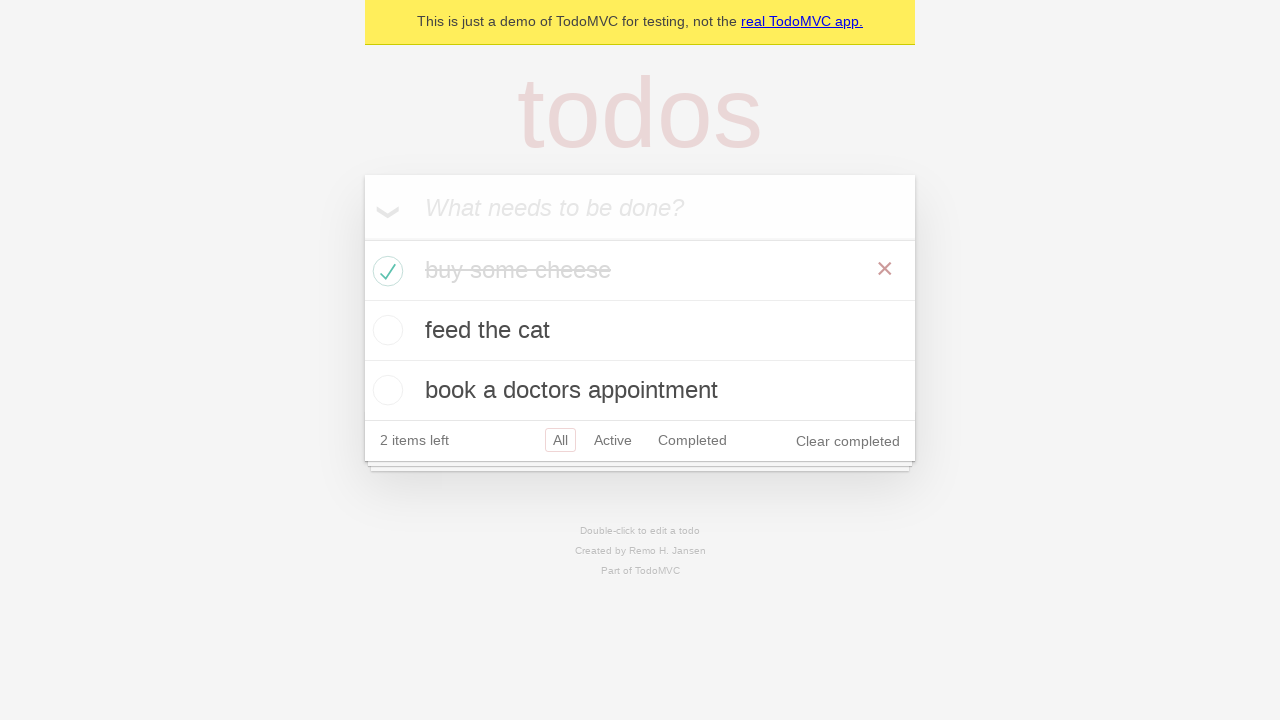